Tests drag and drop functionality by dragging a football element to two different drop zones and verifying the drops were successful

Starting URL: https://training-support.net/webelements/drag-drop

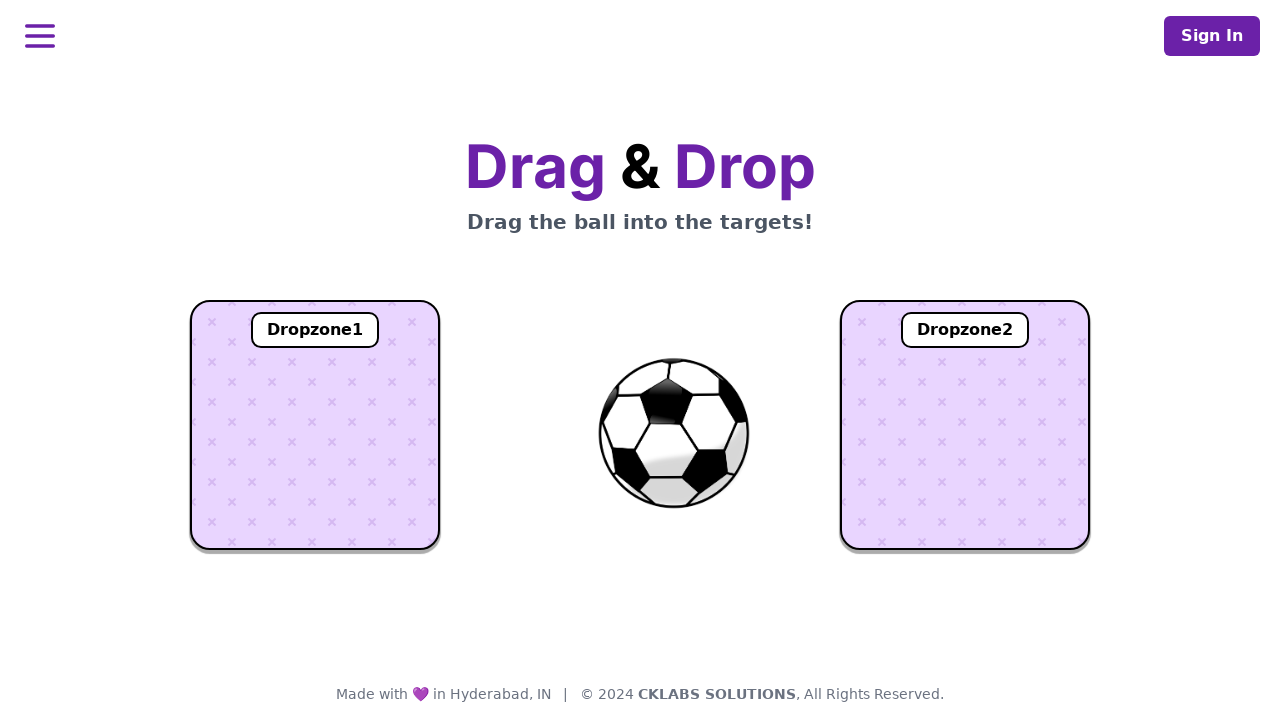

Located the football element
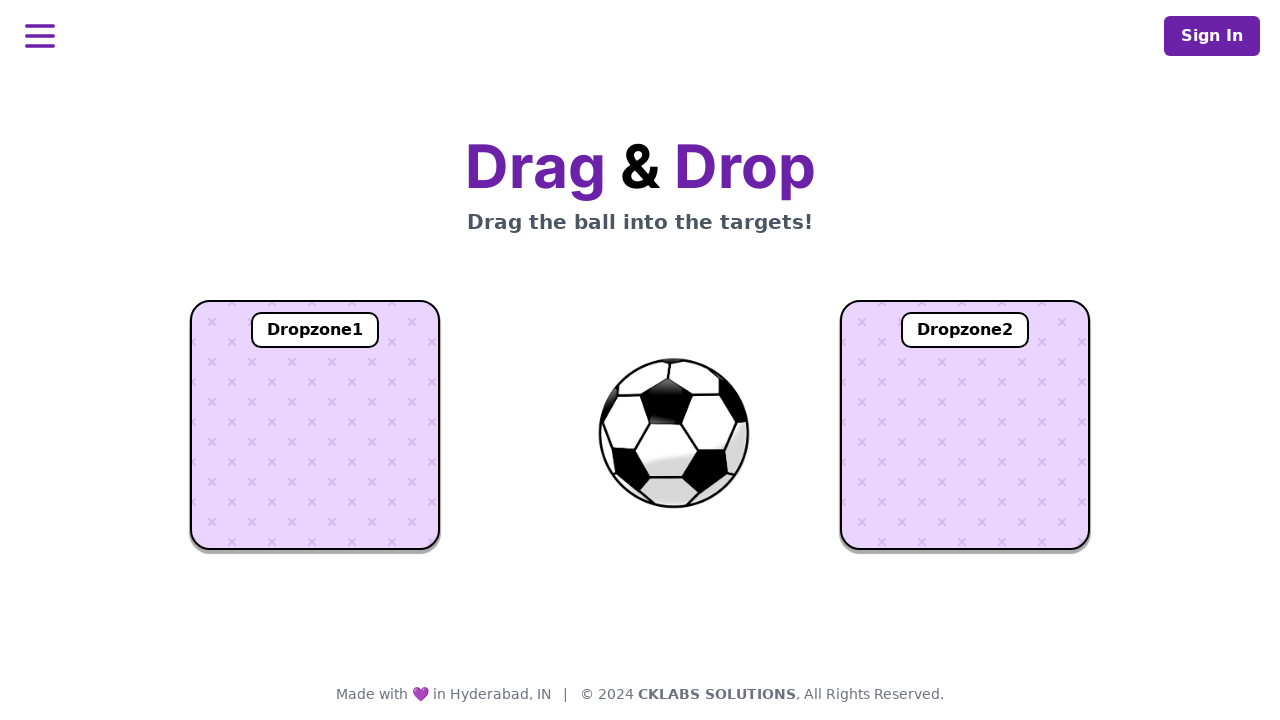

Located dropzone 1 element
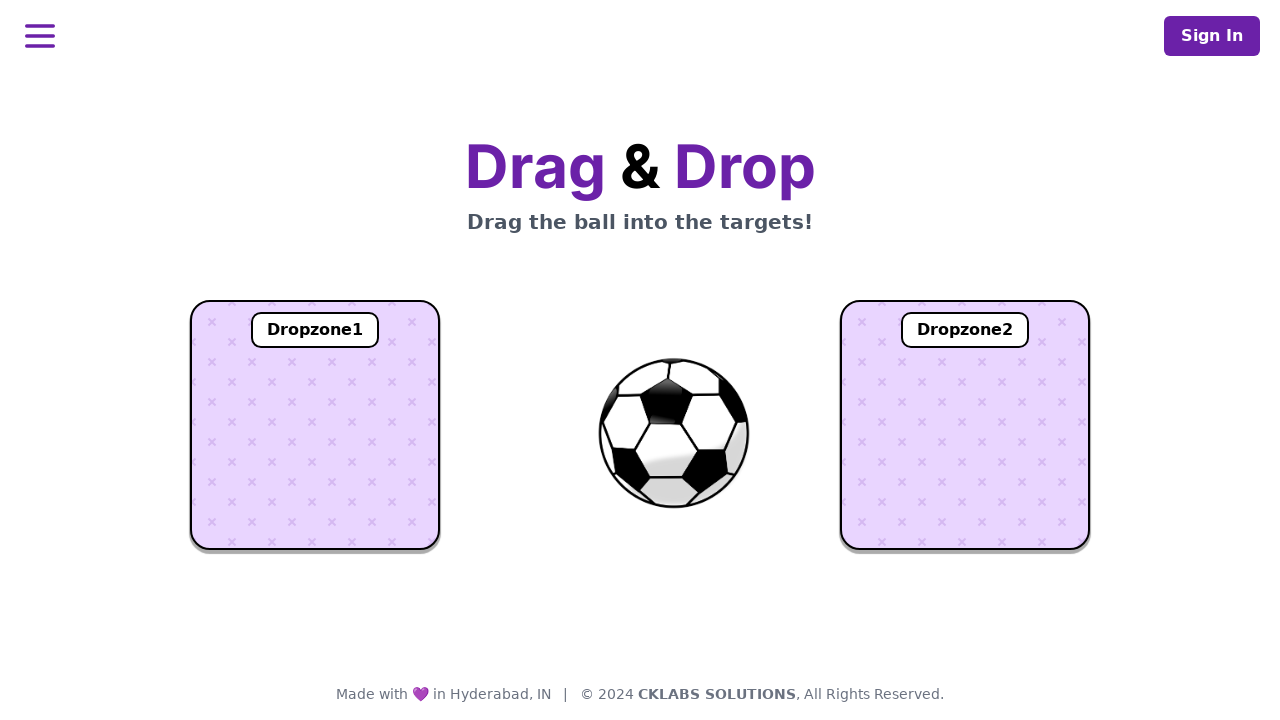

Located dropzone 2 element
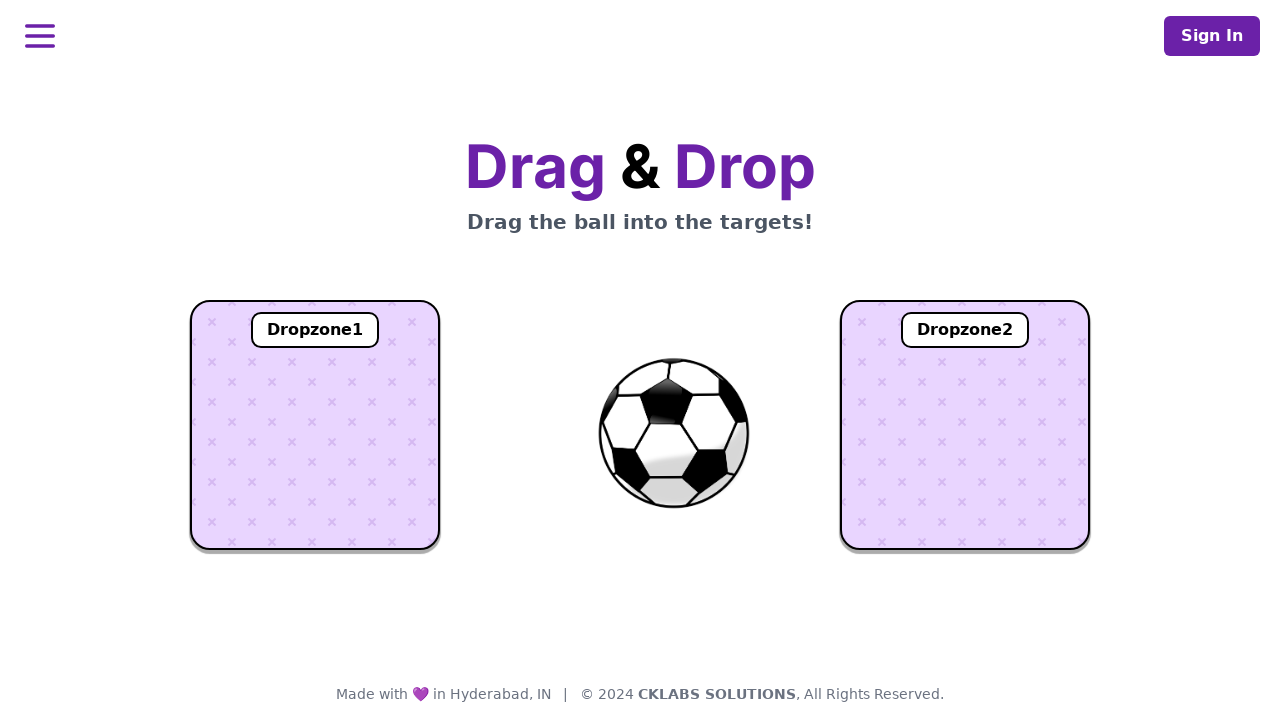

Dragged football to dropzone 1 at (315, 425)
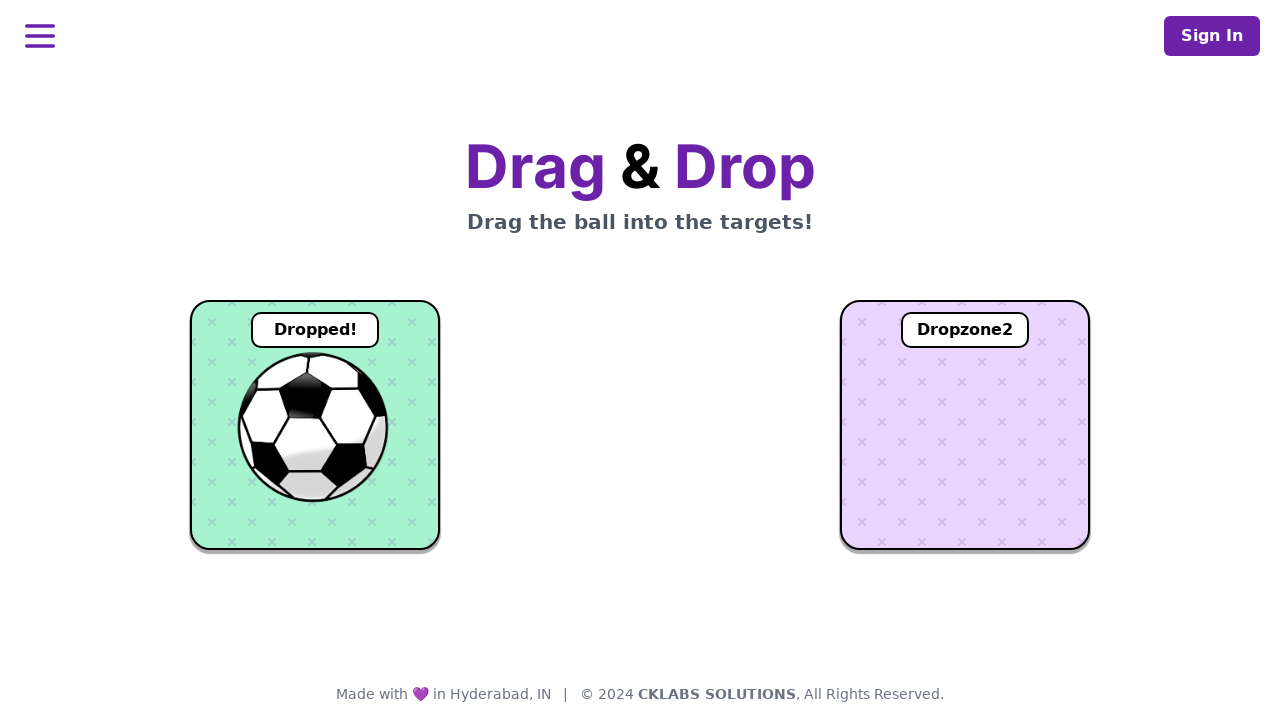

Waited 1 second for dropzone 1 to register the drop
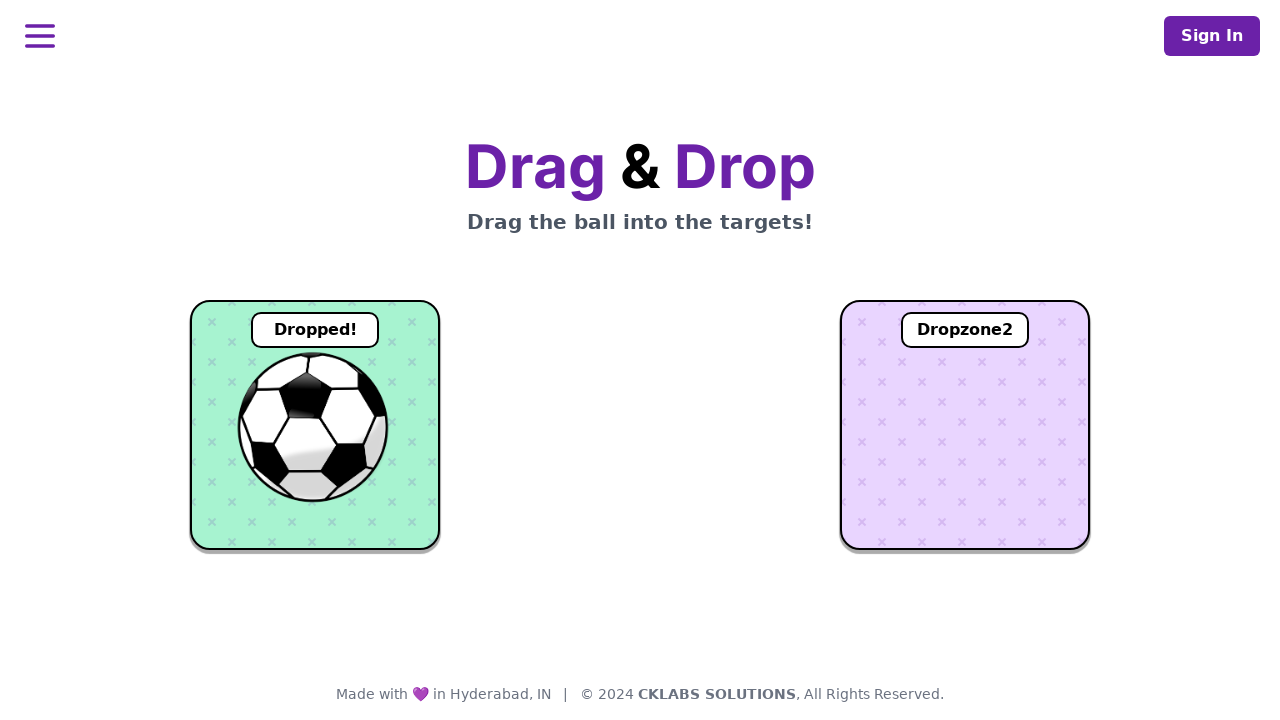

Verified football was successfully dropped in dropzone 1
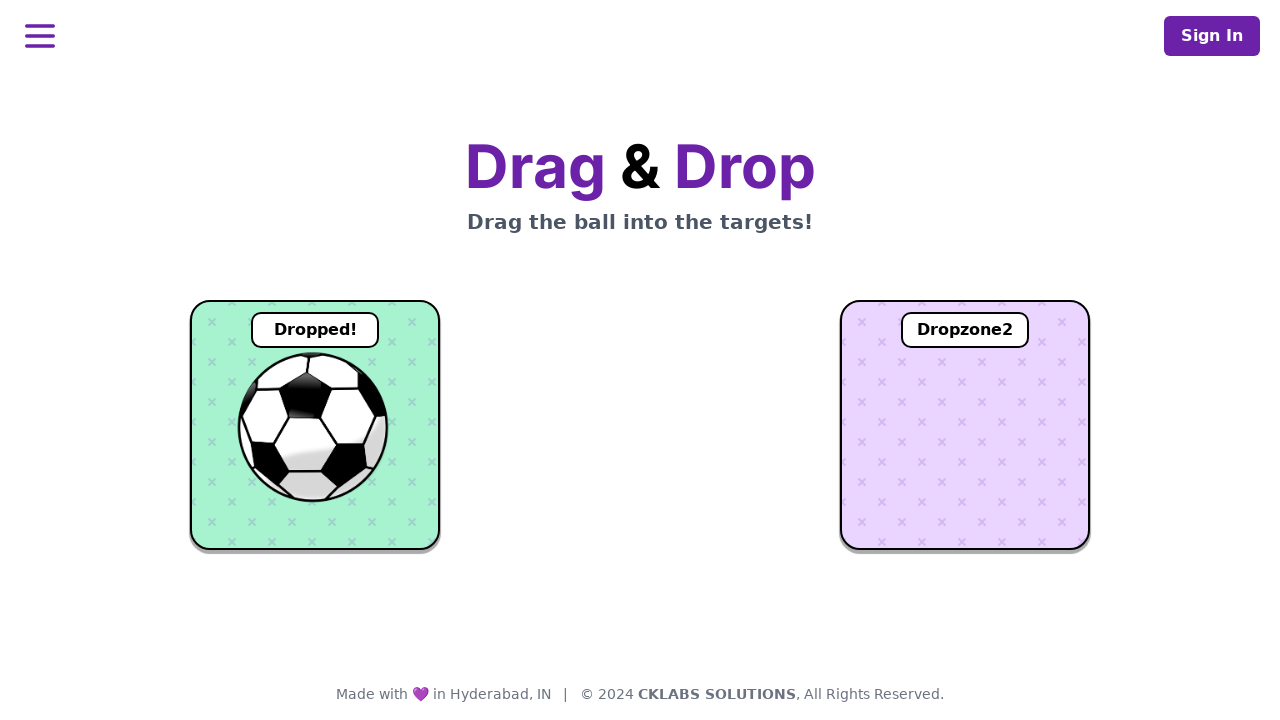

Dragged football to dropzone 2 at (965, 425)
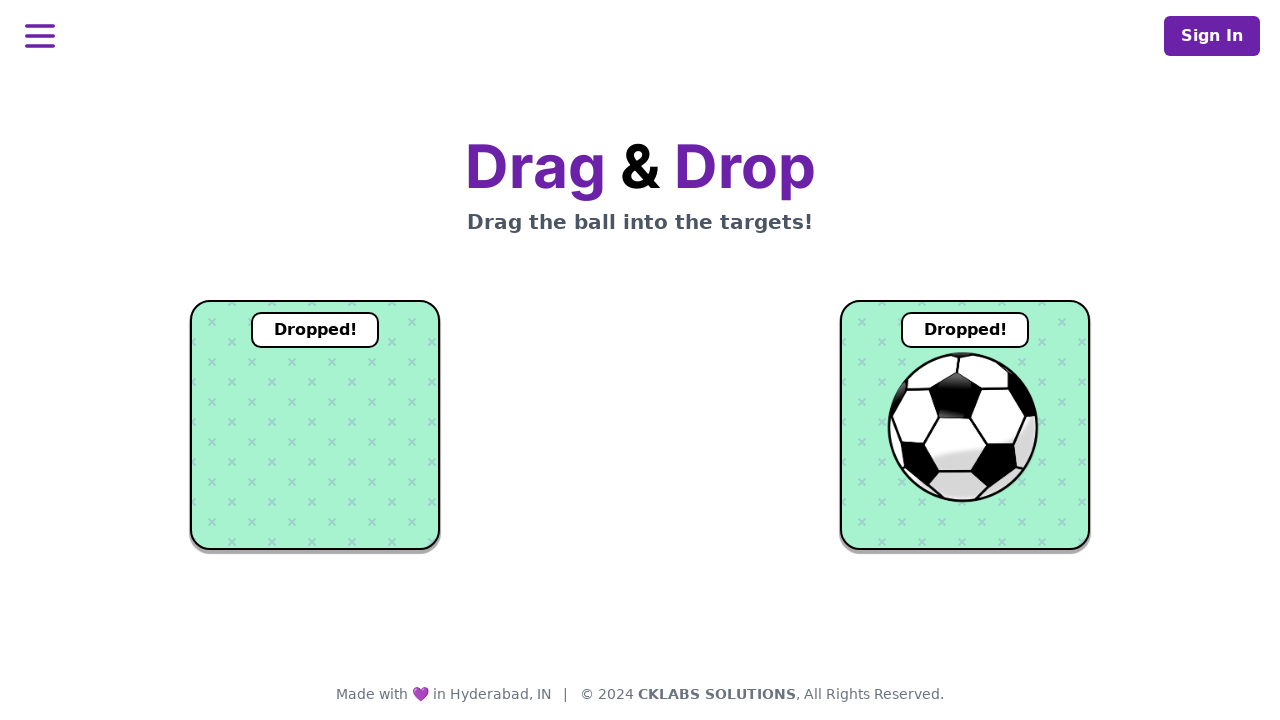

Waited 1 second for dropzone 2 to register the drop
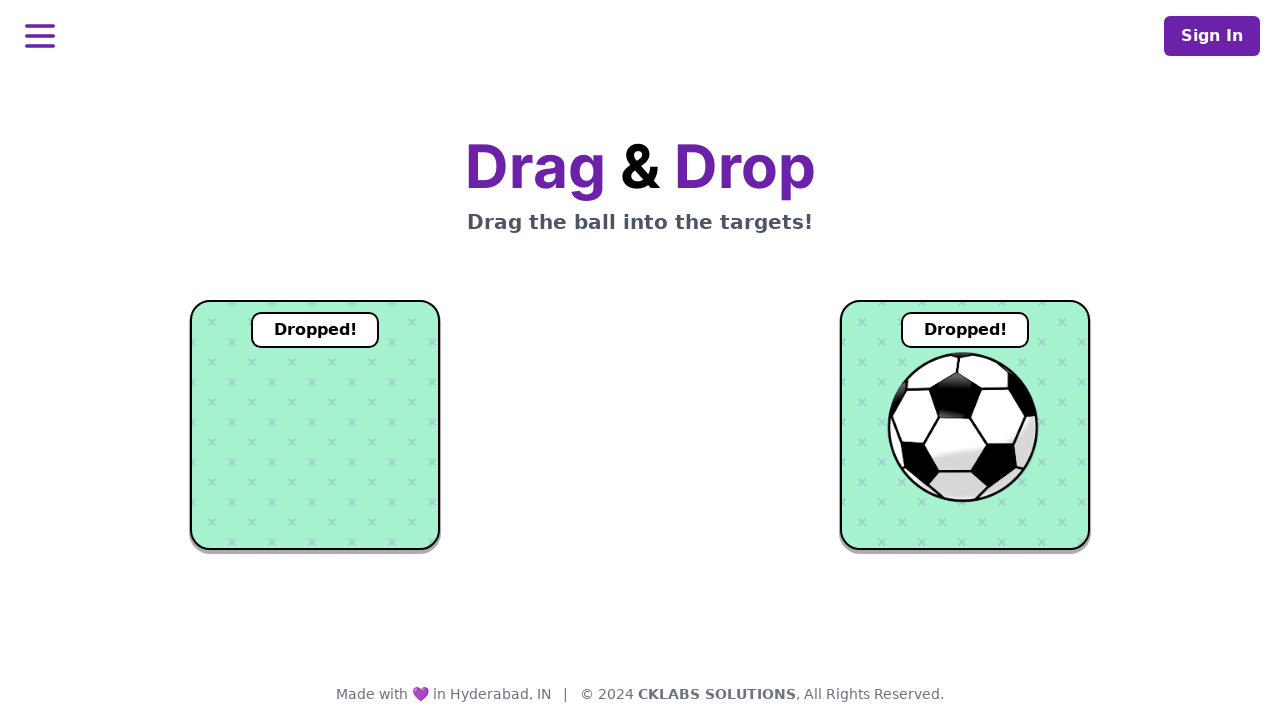

Verified football was successfully dropped in dropzone 2
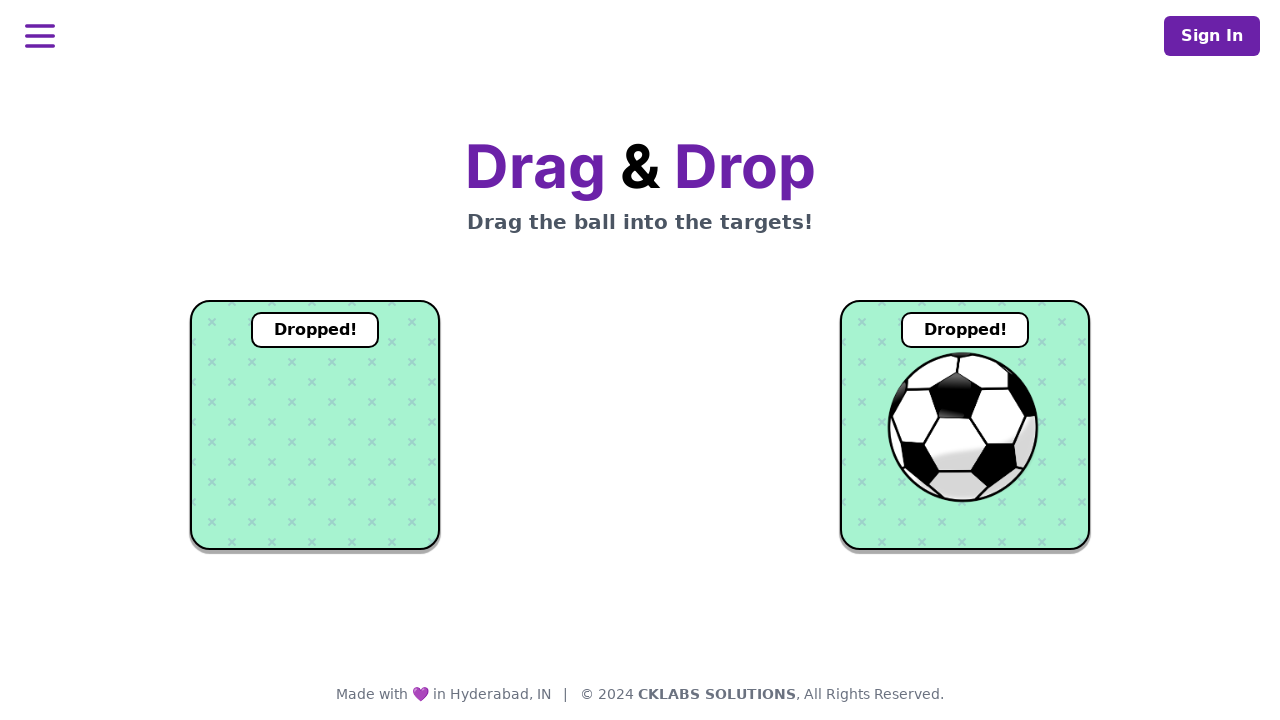

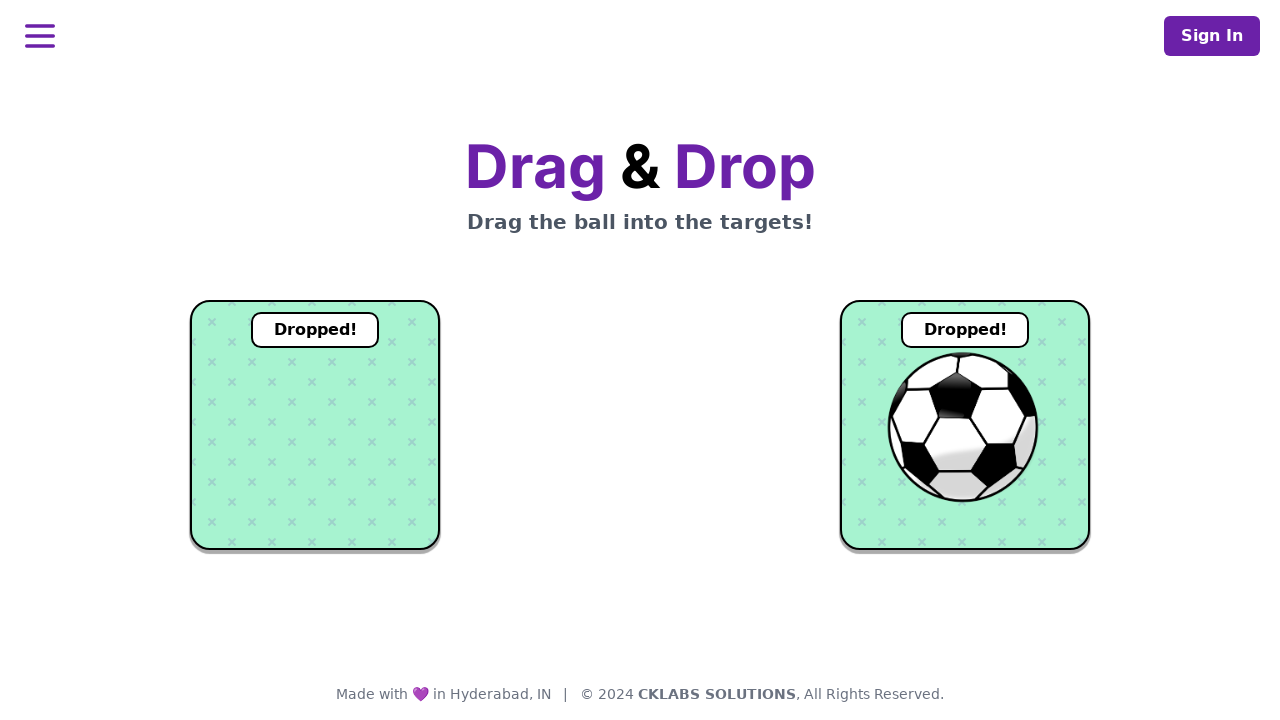